Tests opening a new browser tab by navigating to a page, opening a new tab, navigating to another page in that tab, and verifying there are 2 window handles.

Starting URL: https://the-internet.herokuapp.com/windows

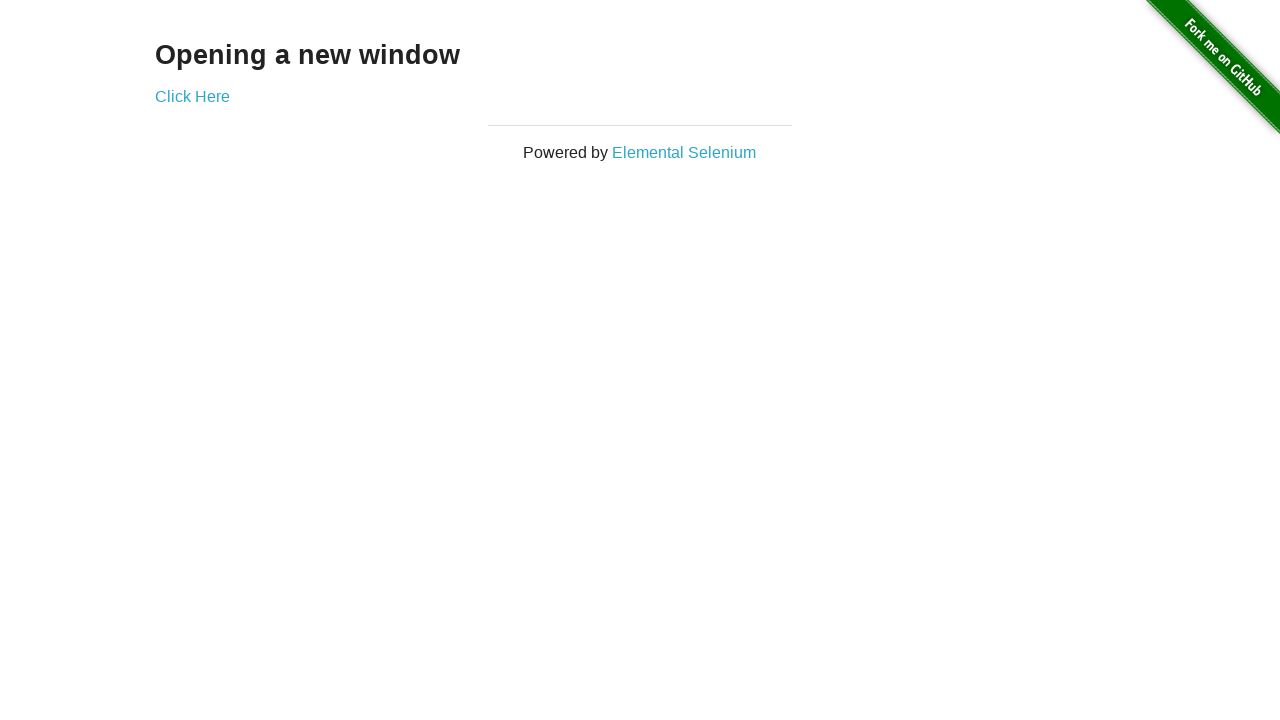

Opened a new browser tab
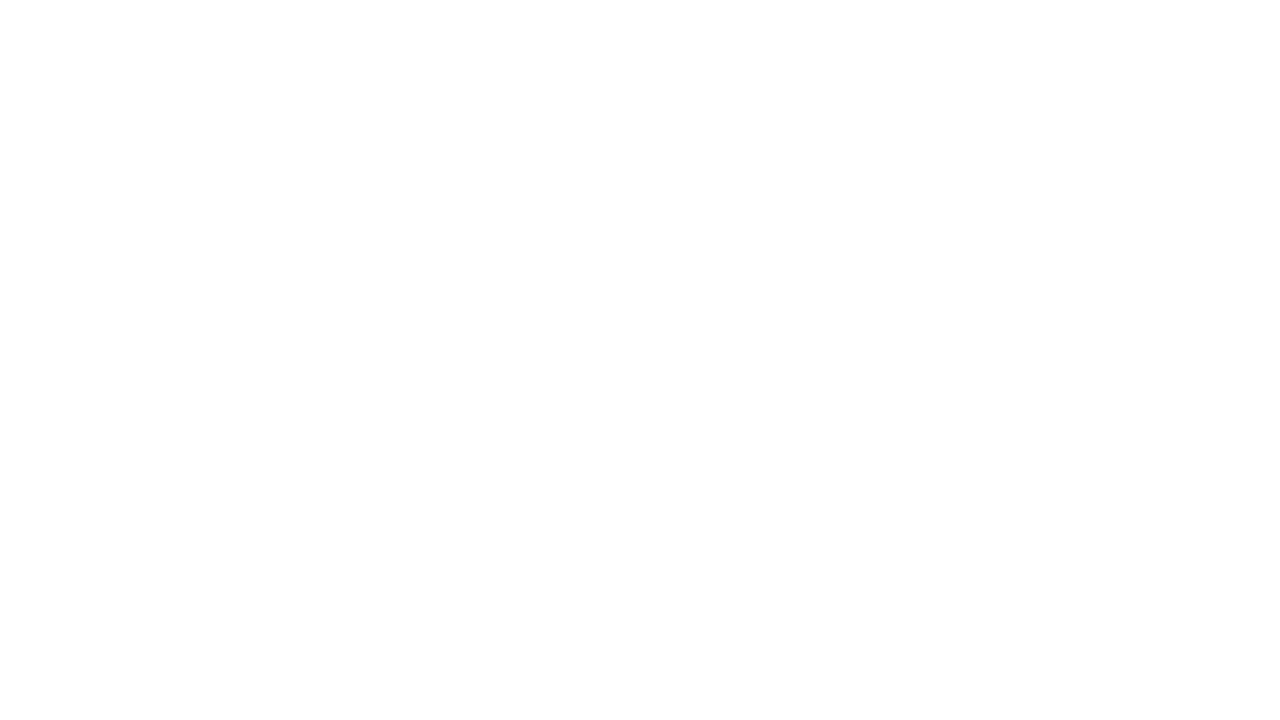

Navigated to https://the-internet.herokuapp.com/typos in the new tab
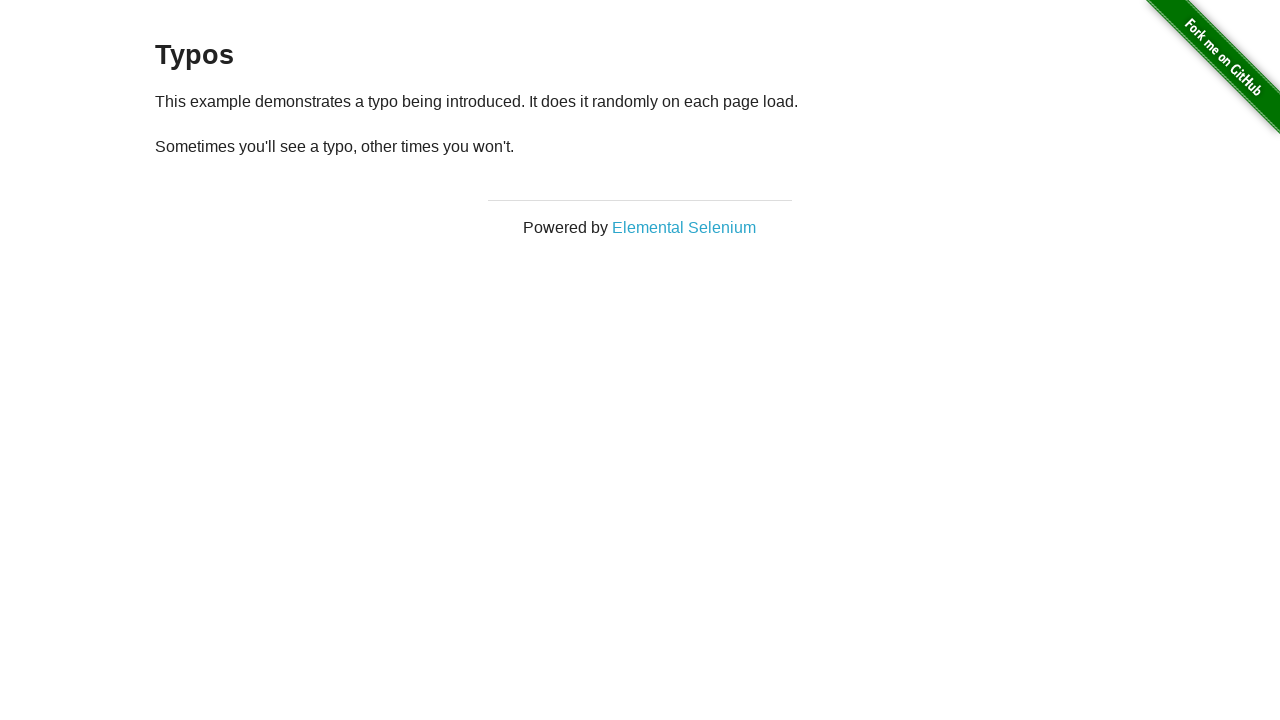

Verified that 2 browser tabs are open
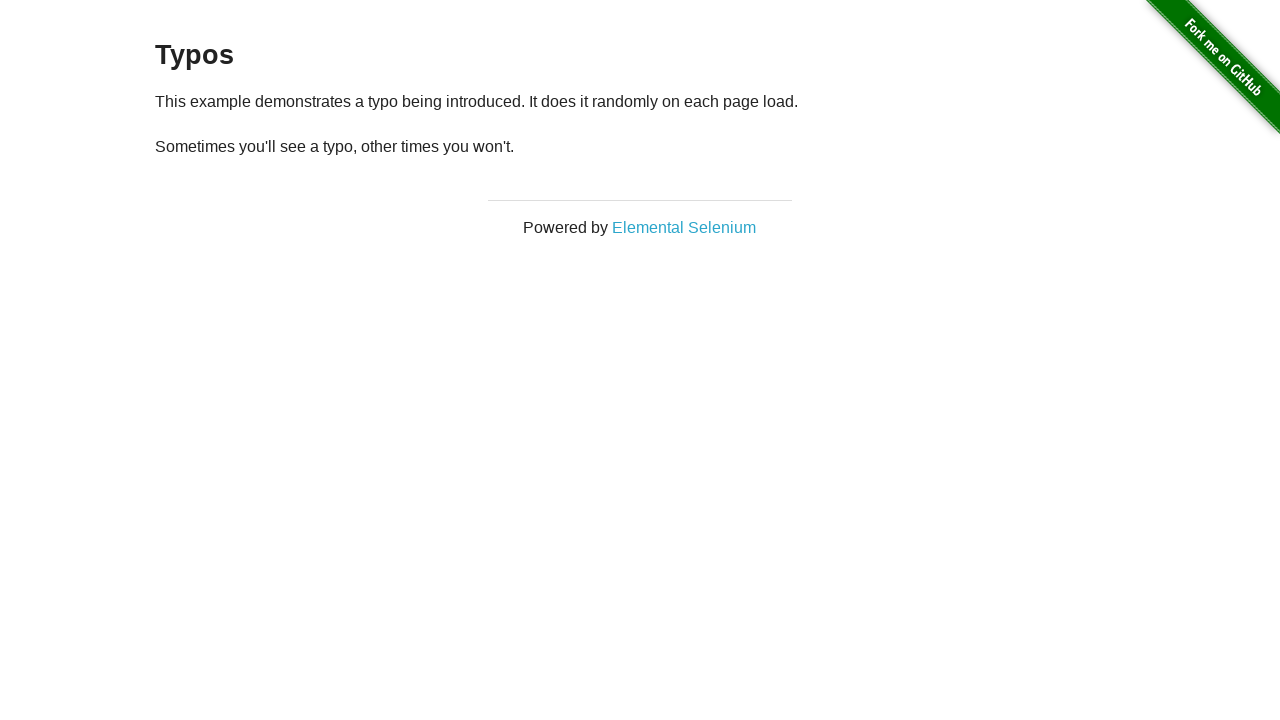

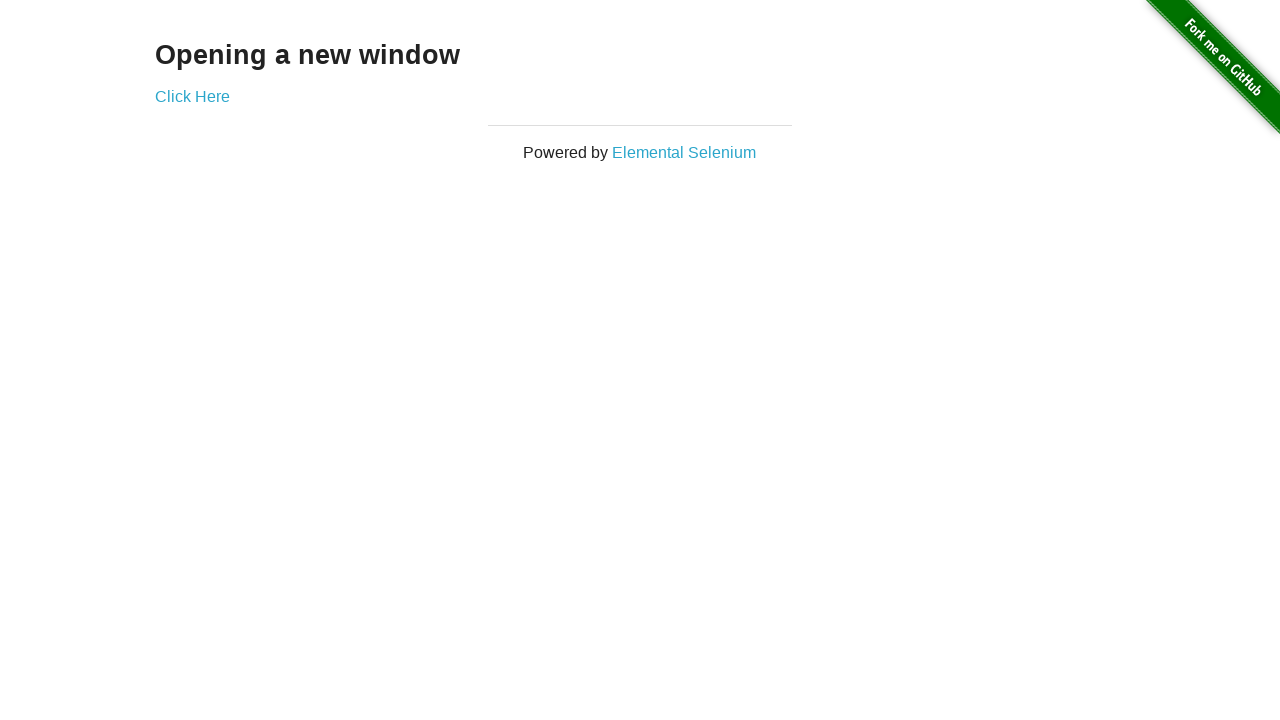